Tests double-click functionality on a specific element

Starting URL: https://testeroprogramowania.github.io/selenium/doubleclick.html

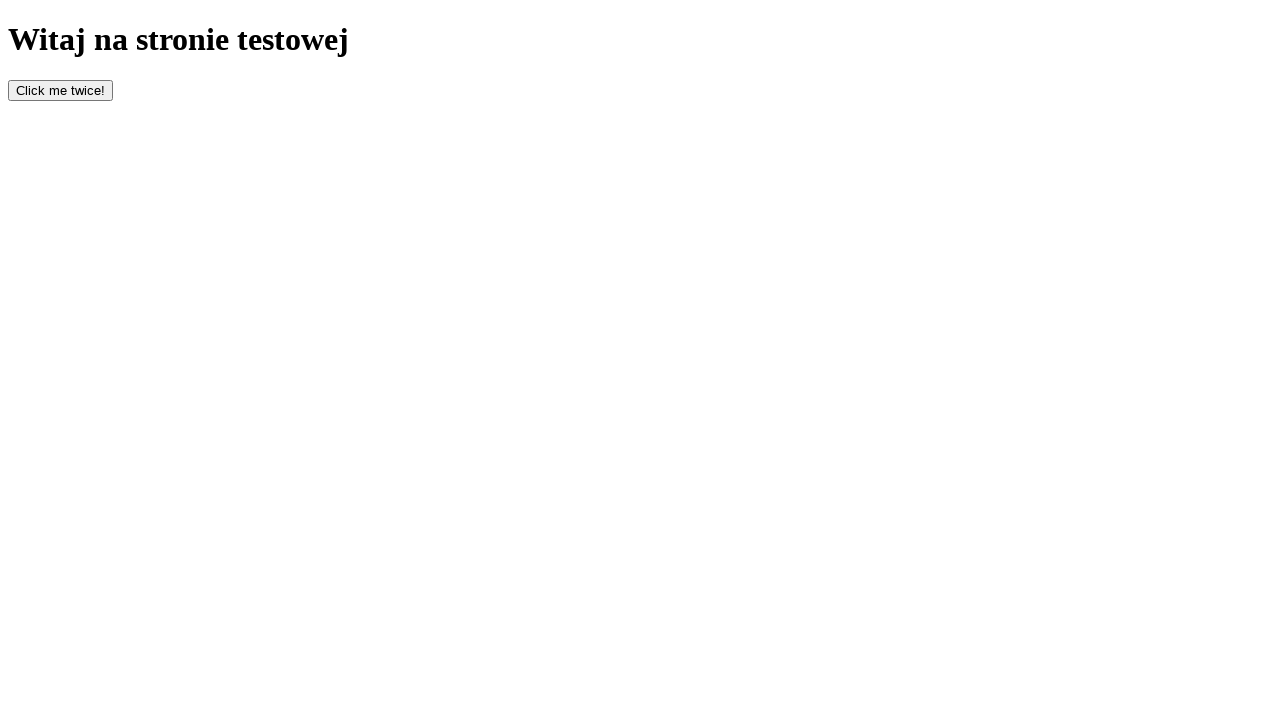

Double-clicked on the bottom element at (60, 90) on #bottom
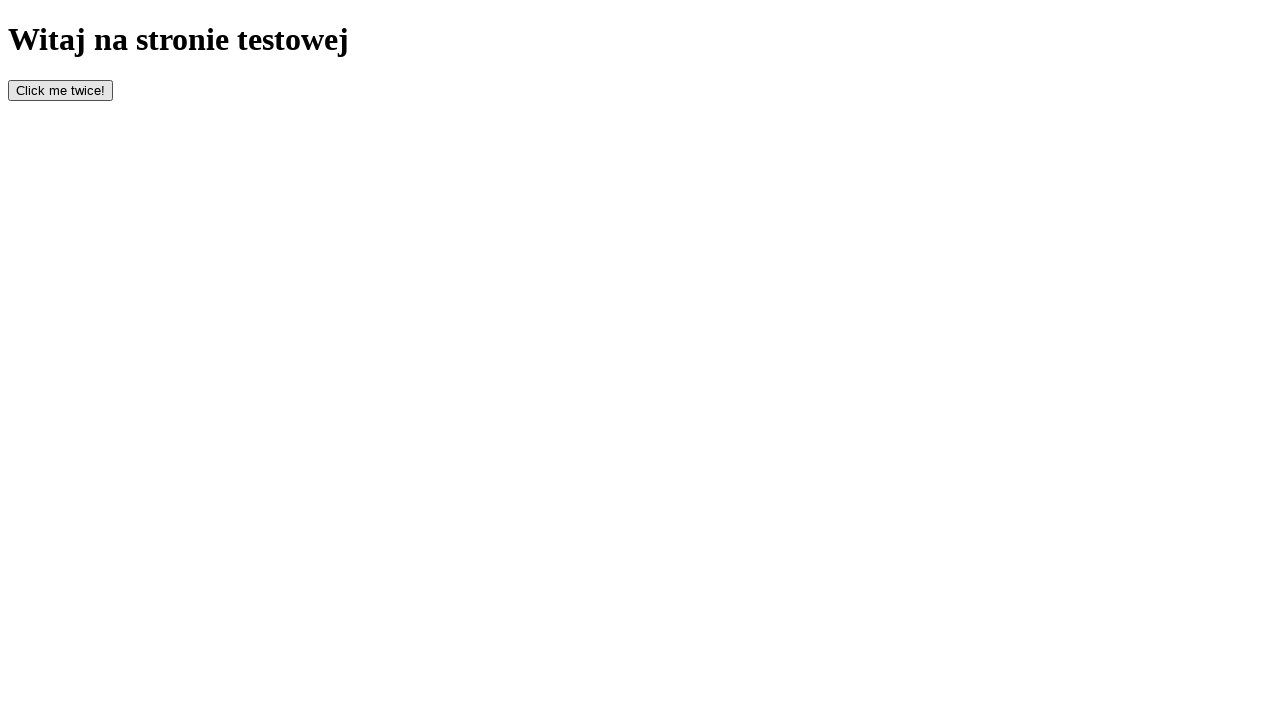

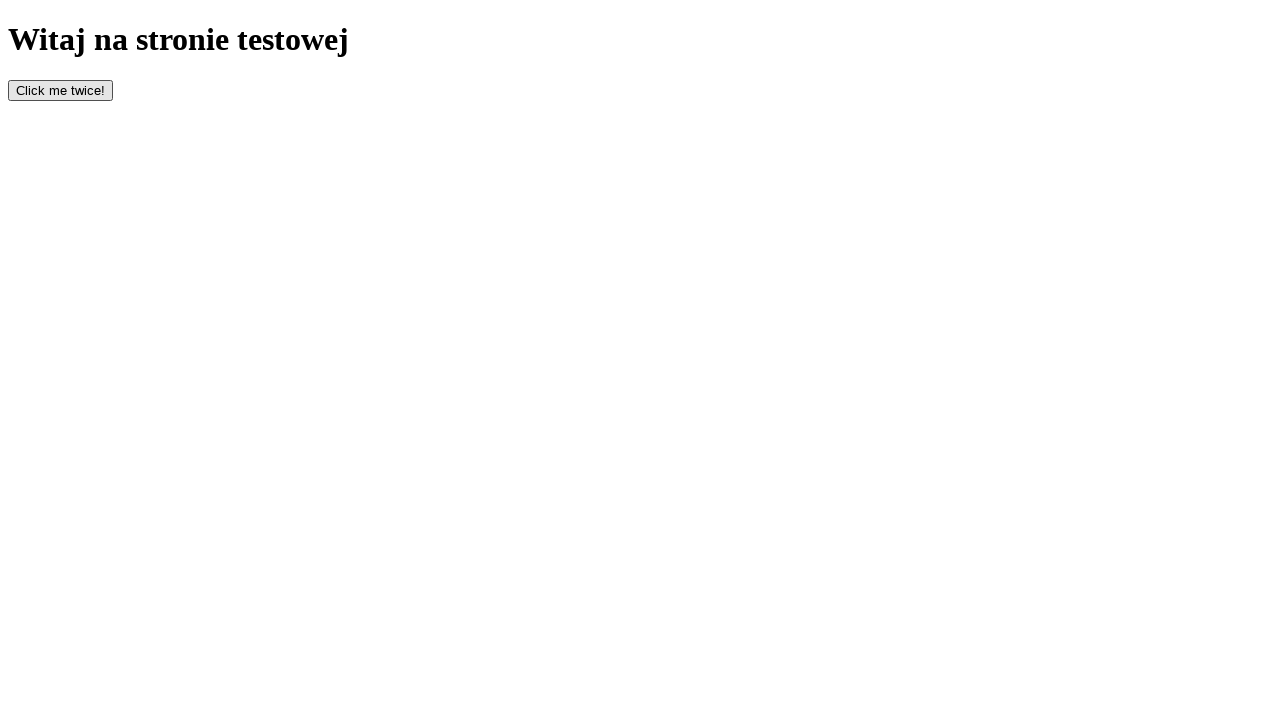